Tests drag and drop functionality by dragging an element from source to target within an iframe

Starting URL: https://jqueryui.com/droppable/

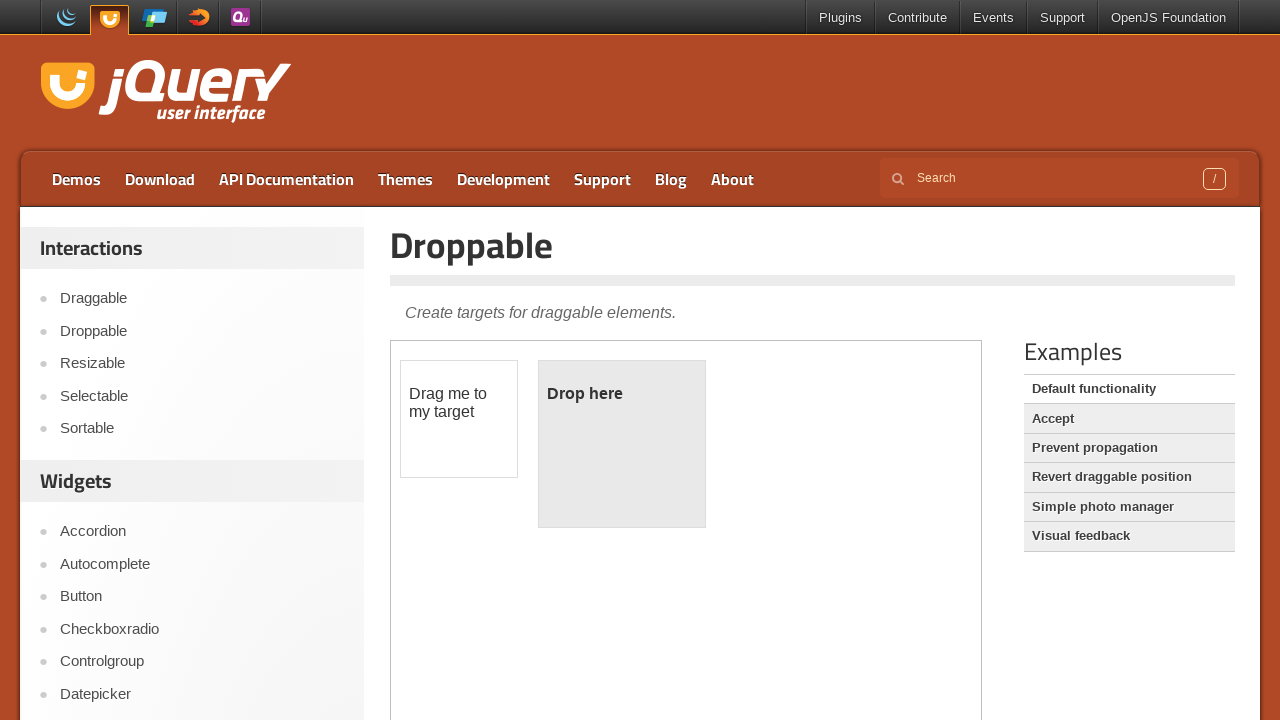

Located the demo iframe containing drag and drop elements
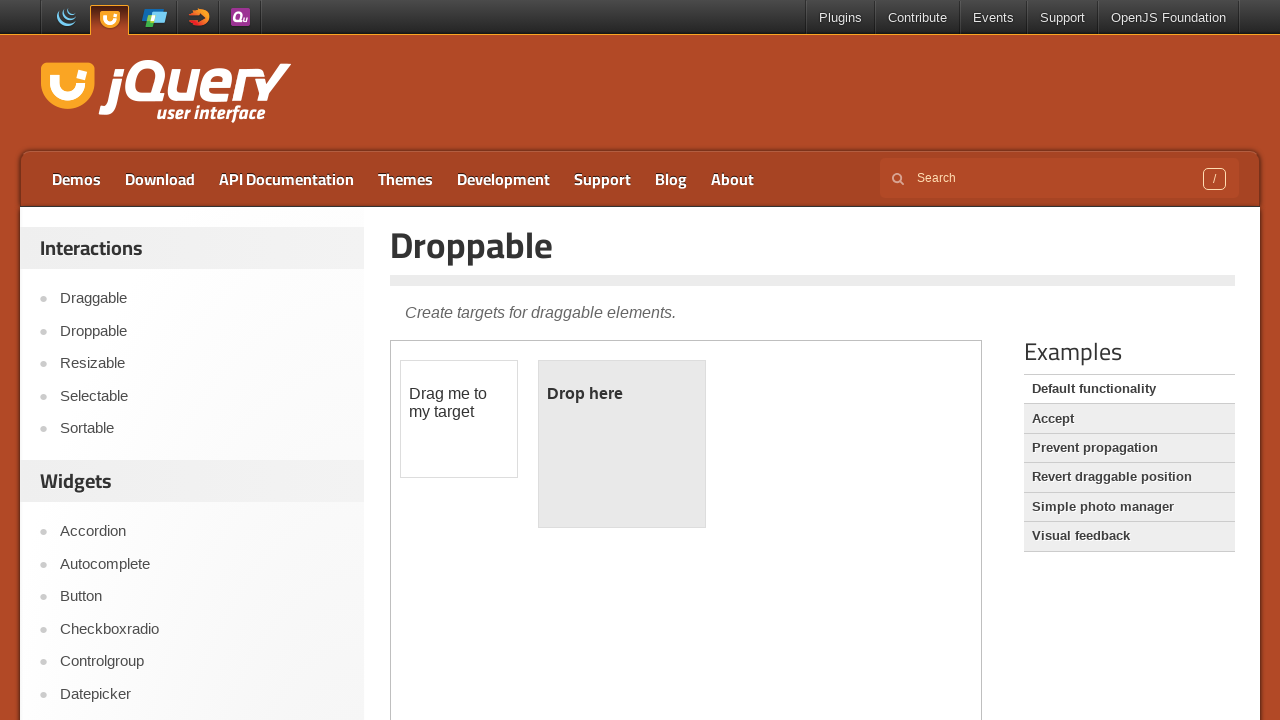

Located the draggable source element
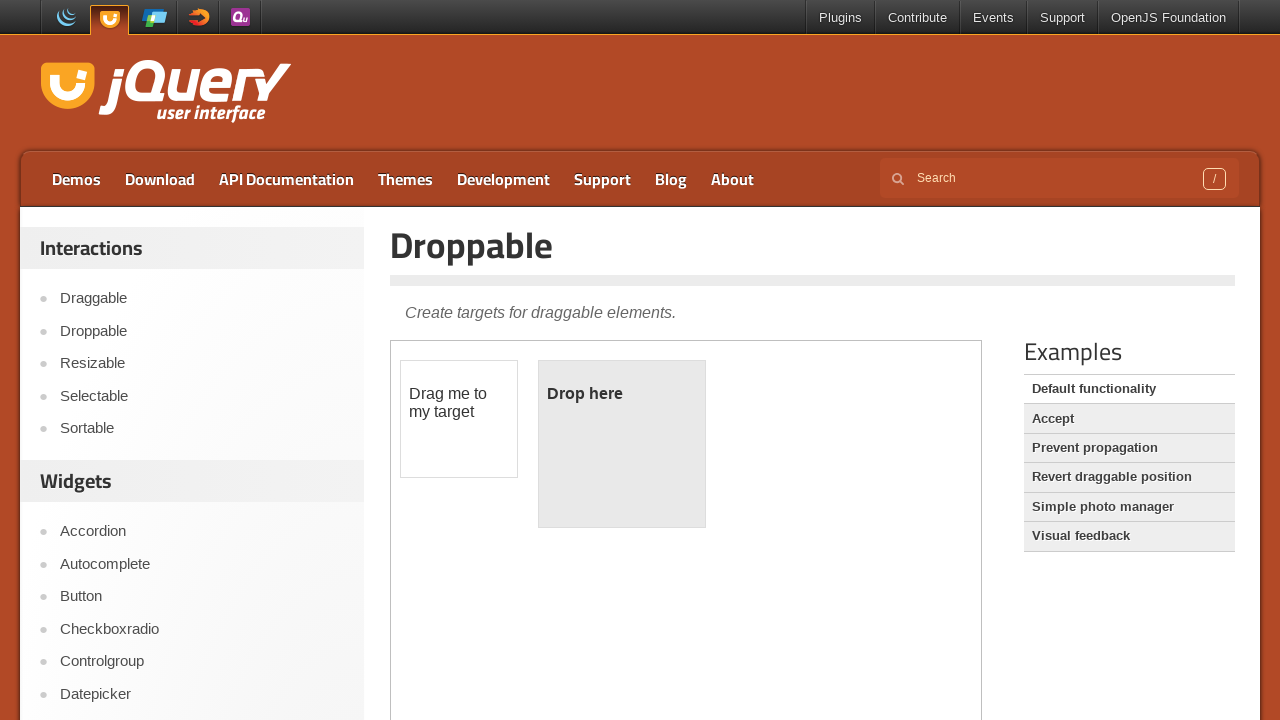

Located the droppable target element
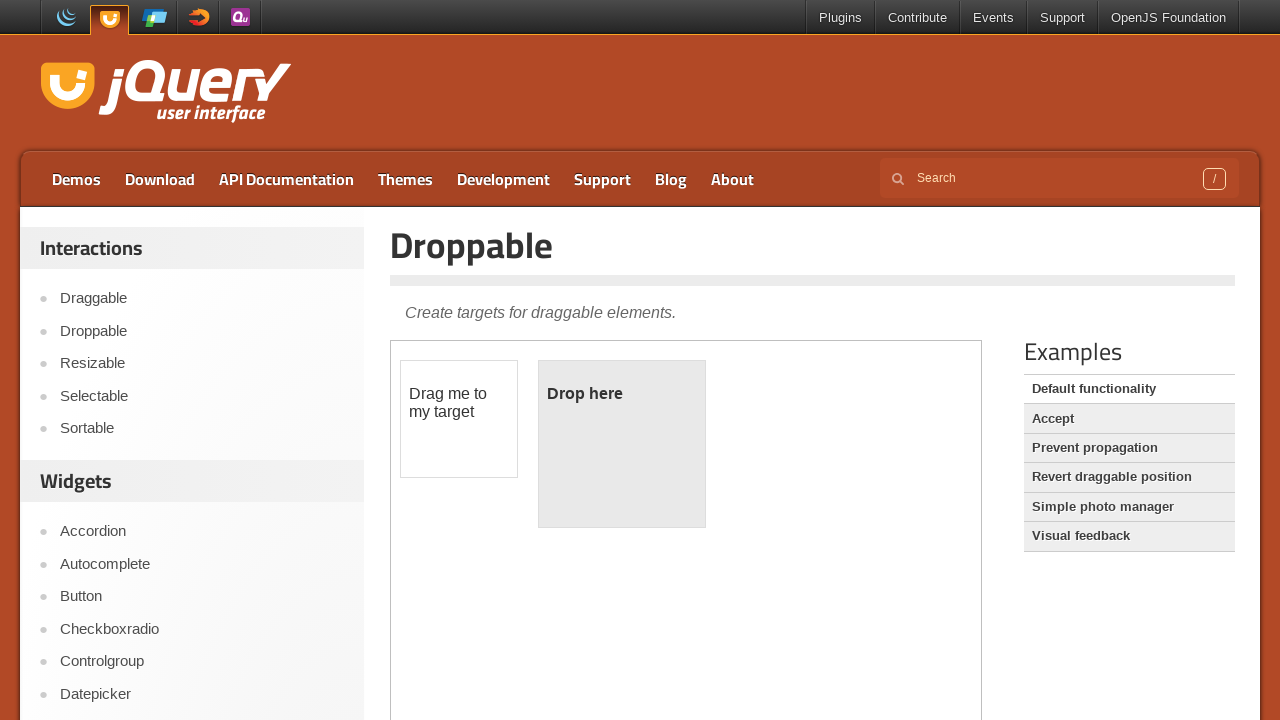

Hovered over the draggable source element at (459, 419) on .demo-frame >> internal:control=enter-frame >> #draggable
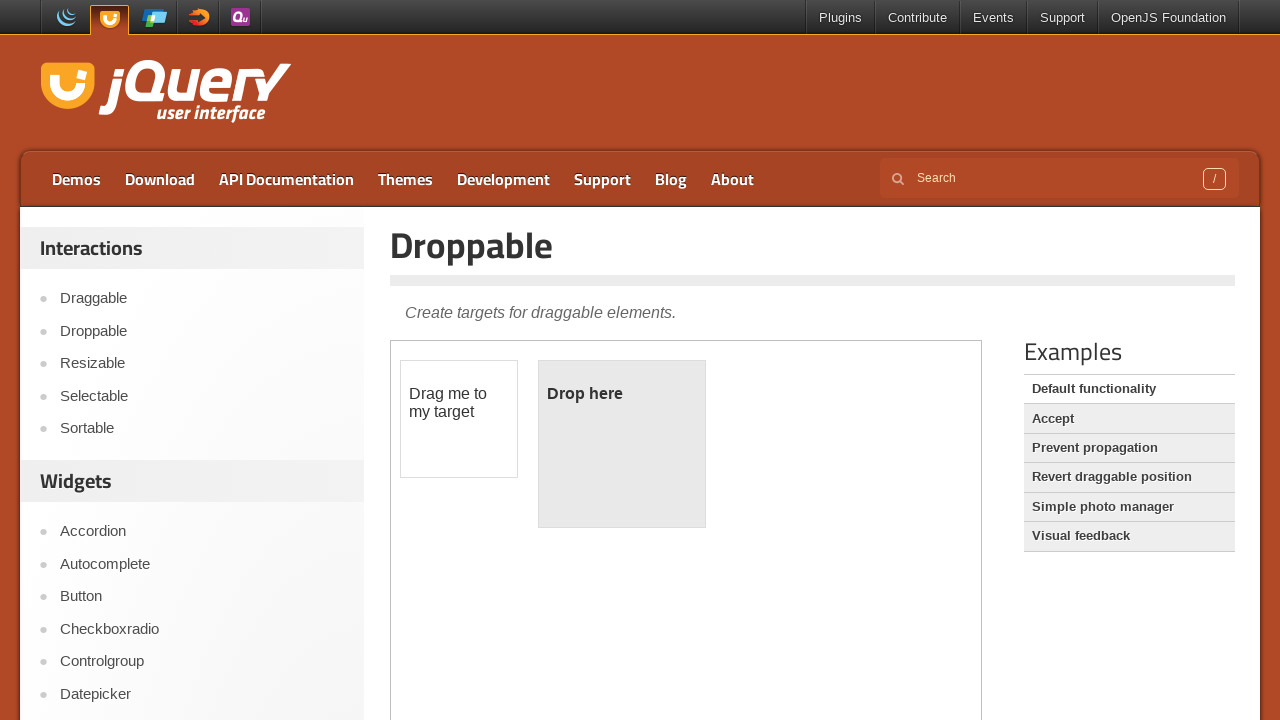

Pressed mouse button down on source element at (459, 419)
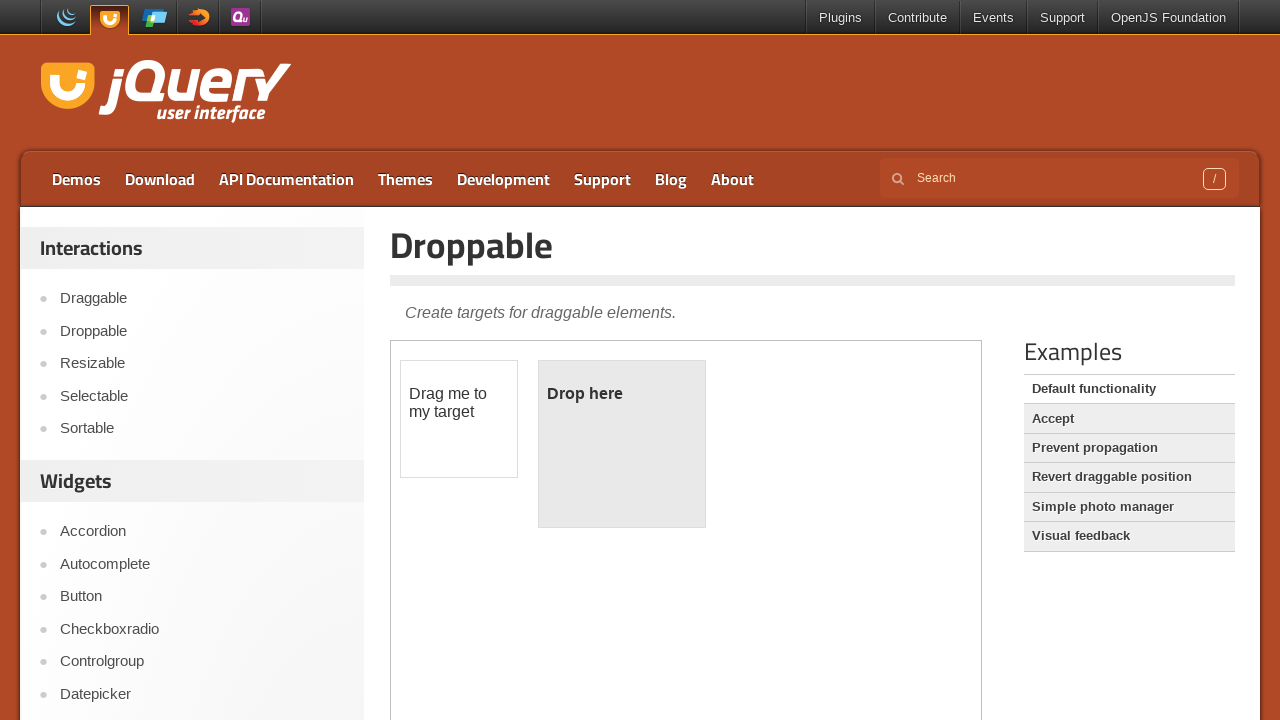

Hovered over the droppable target element at (622, 444) on .demo-frame >> internal:control=enter-frame >> #droppable
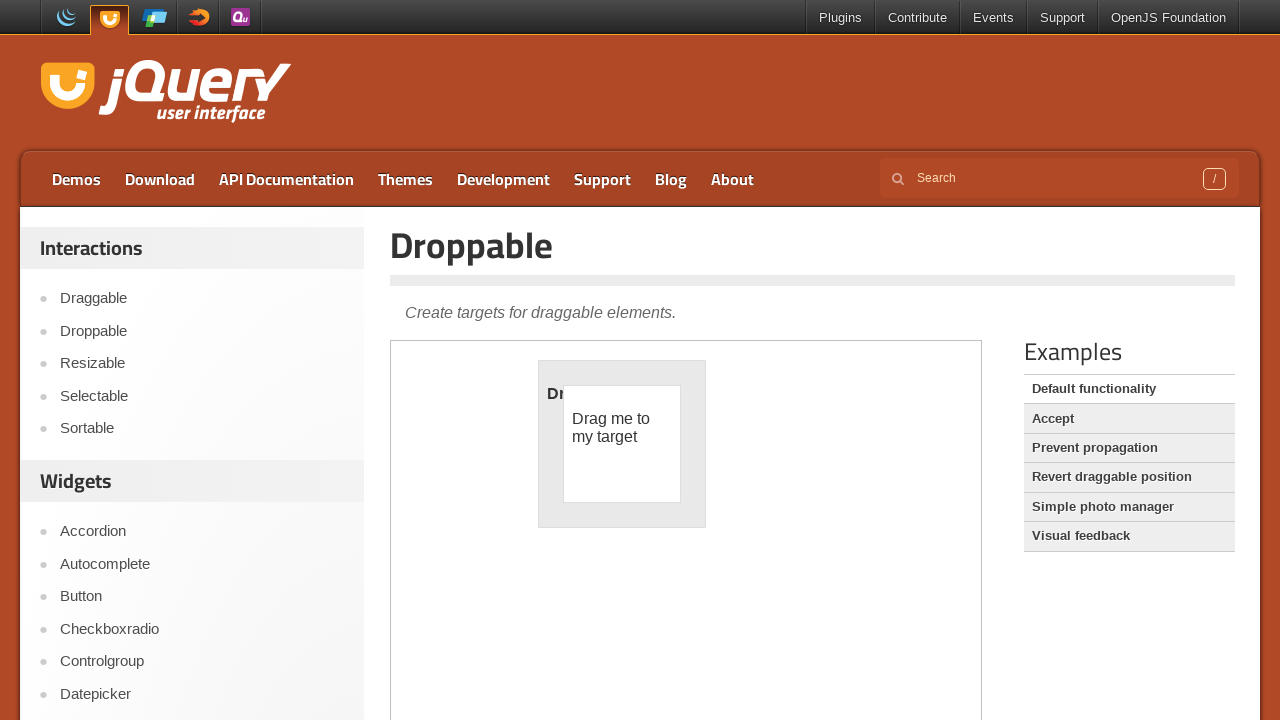

Released mouse button to complete drag and drop operation at (622, 444)
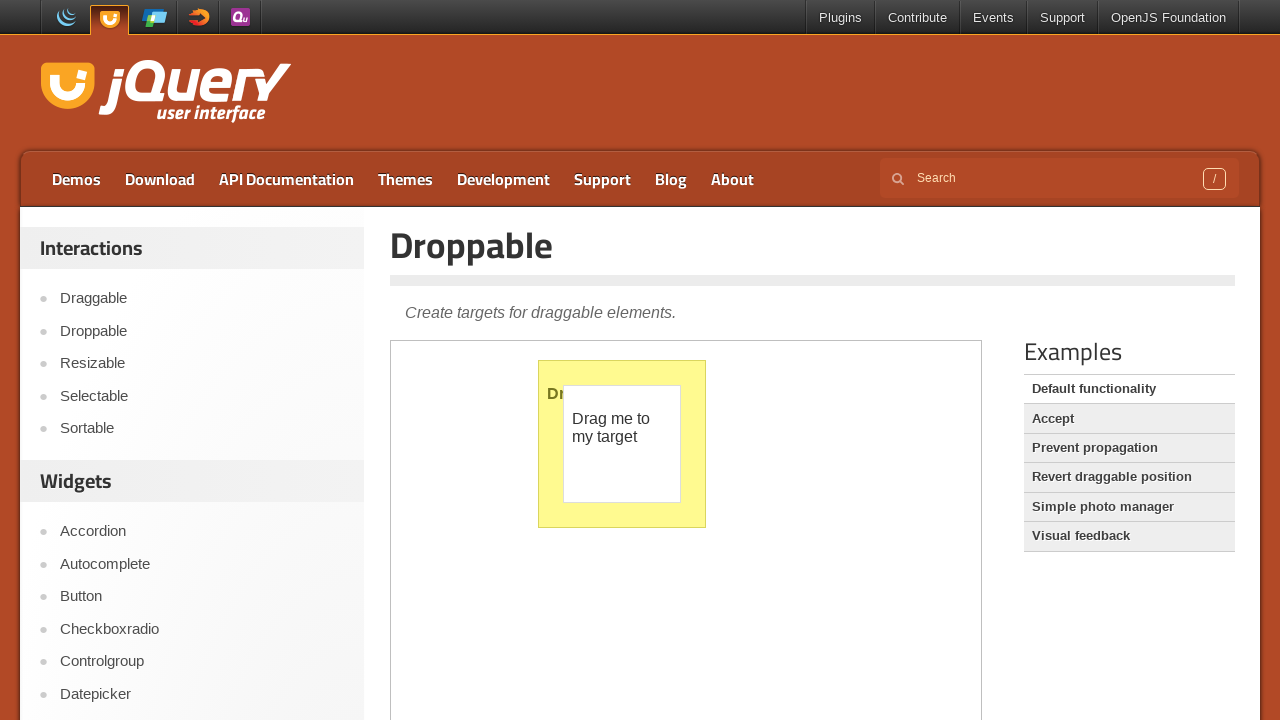

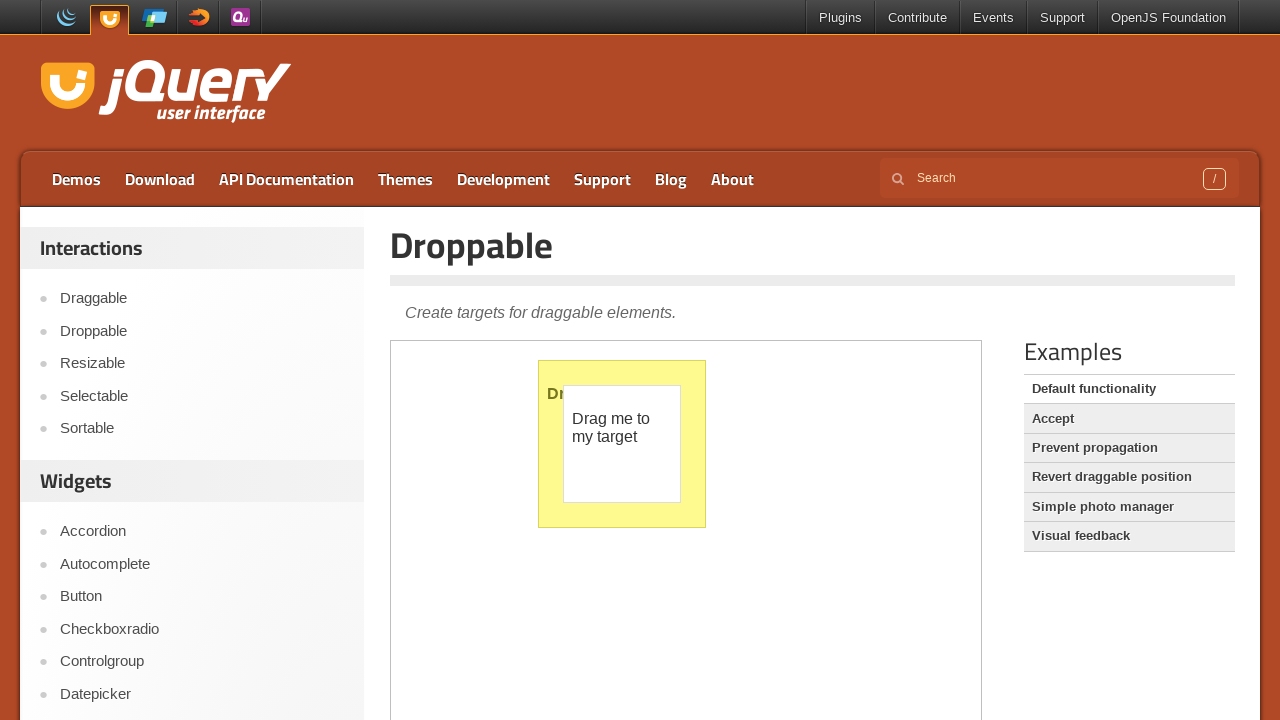